Tests checkbox functionality by clicking a checkbox to select it, clicking again to deselect it, and verifying the checkbox states on a practice automation page.

Starting URL: https://rahulshettyacademy.com/AutomationPractice/

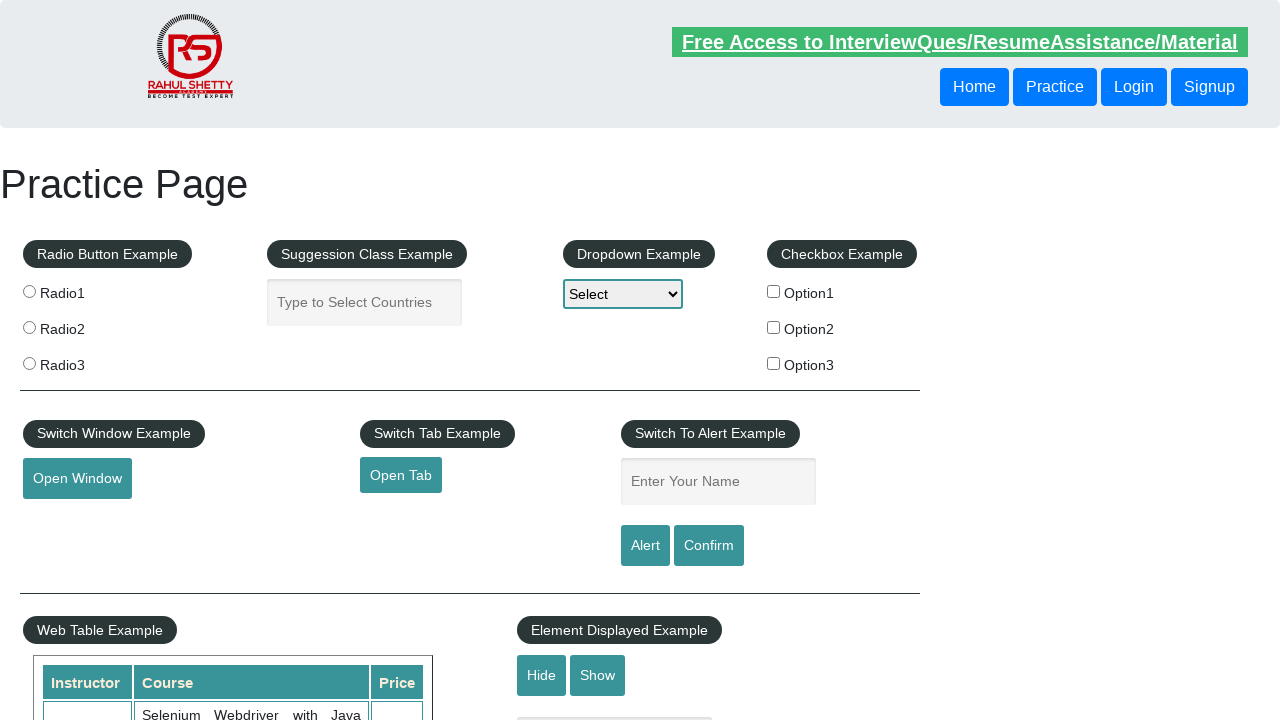

Clicked checkbox option 1 to select it at (774, 291) on #checkBoxOption1
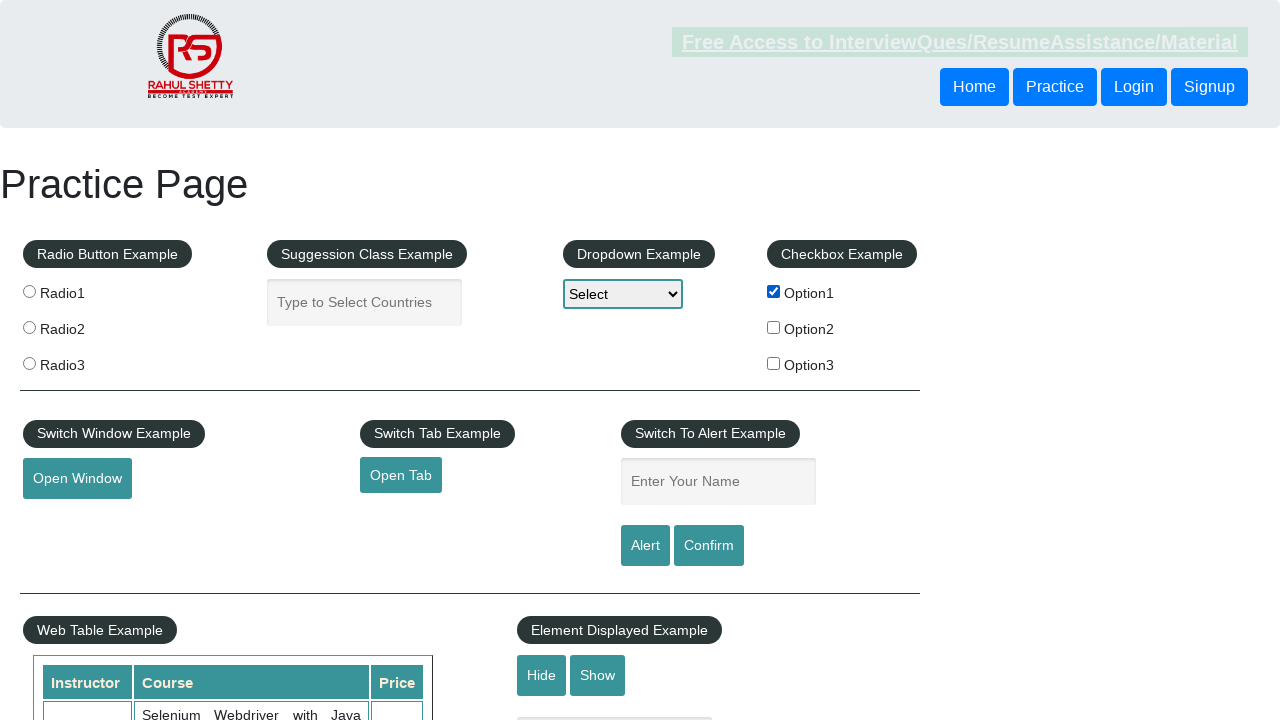

Located checkbox option 1 element
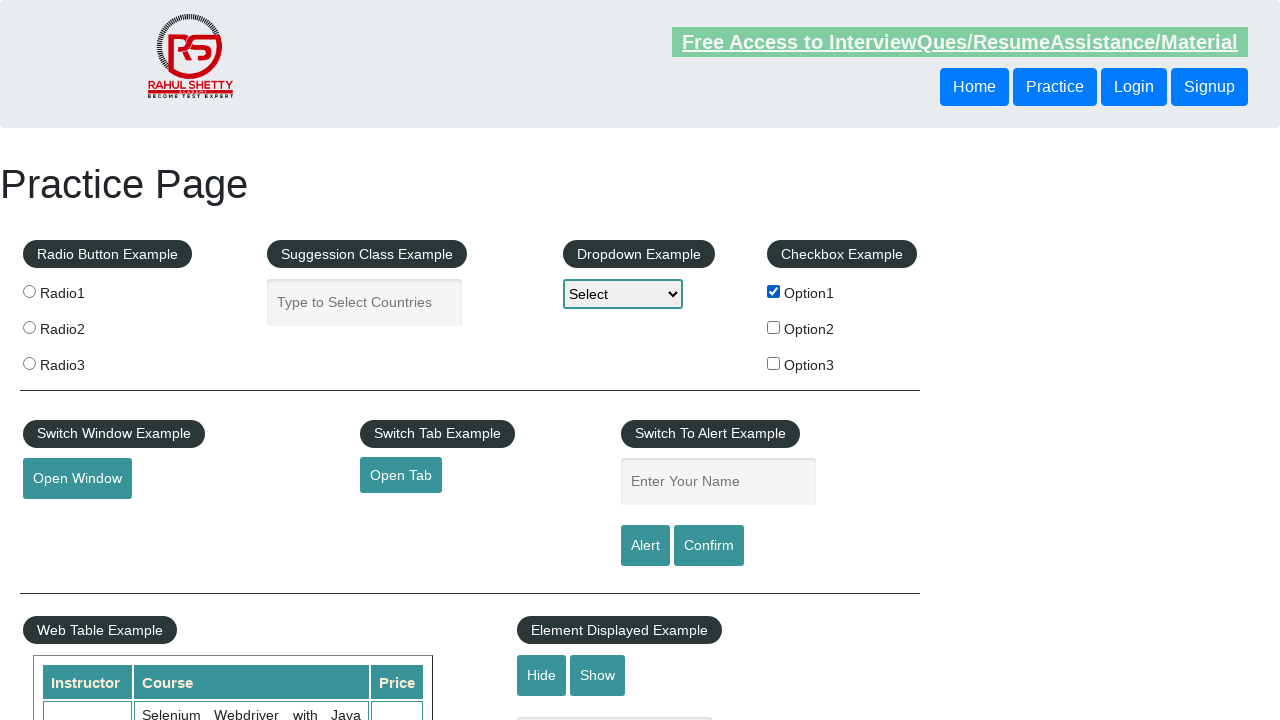

Verified checkbox option 1 is selected
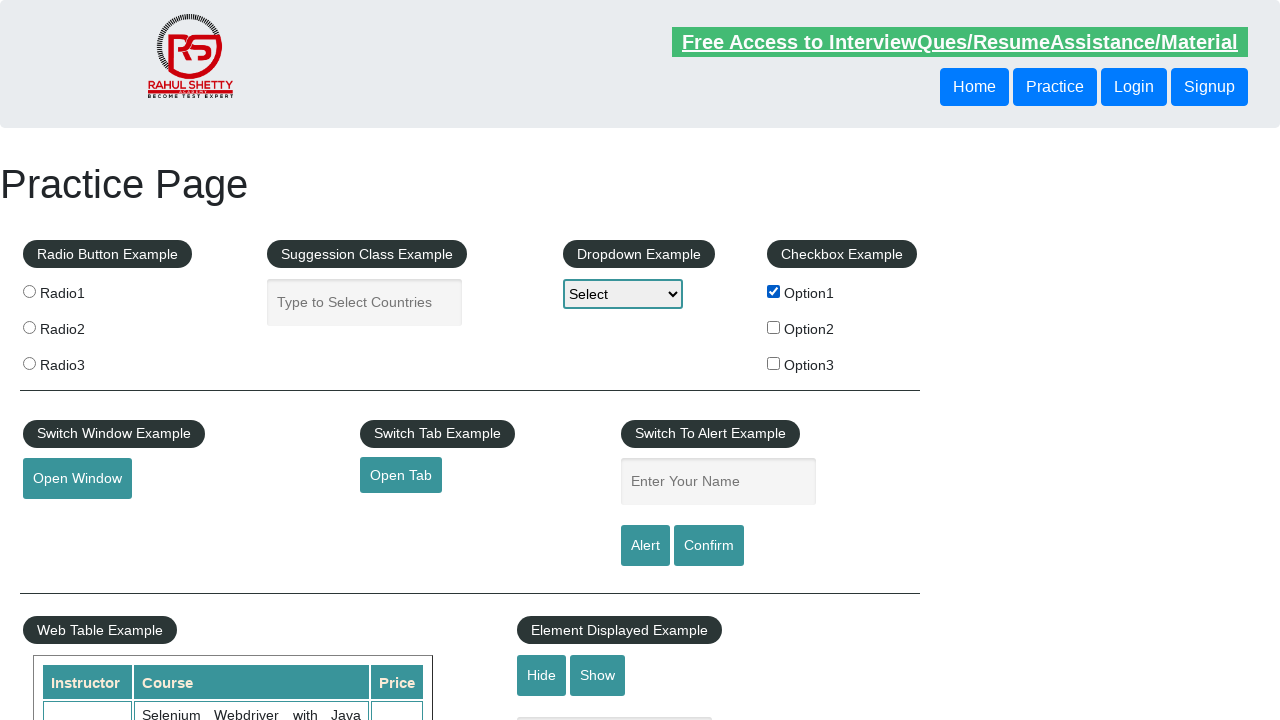

Clicked checkbox option 1 again to deselect it at (774, 291) on #checkBoxOption1
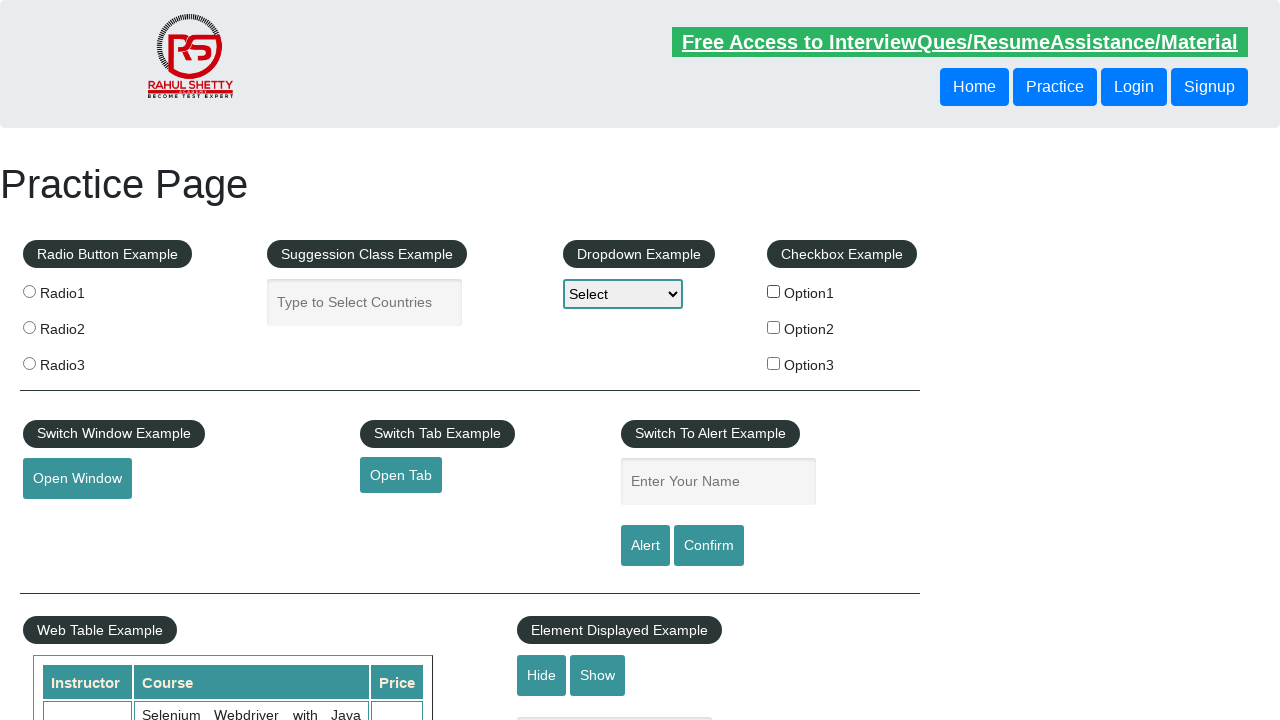

Verified checkbox option 1 is deselected
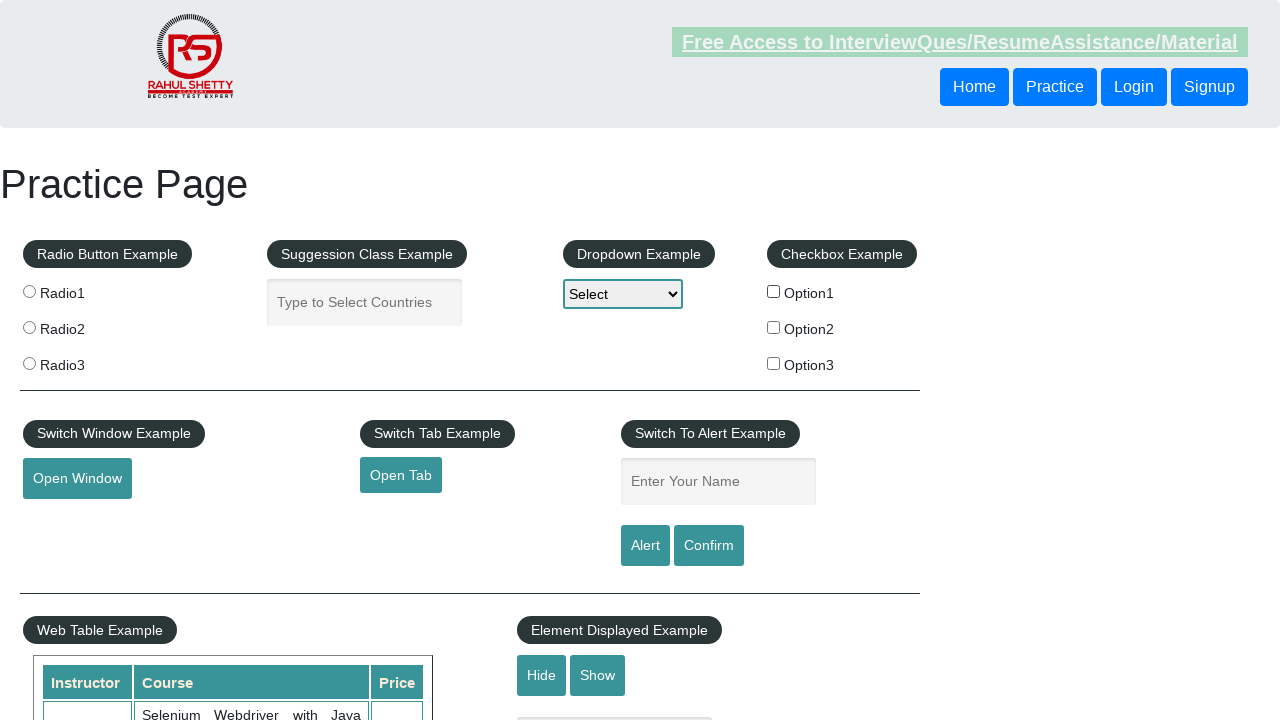

Located all checkboxes on the page
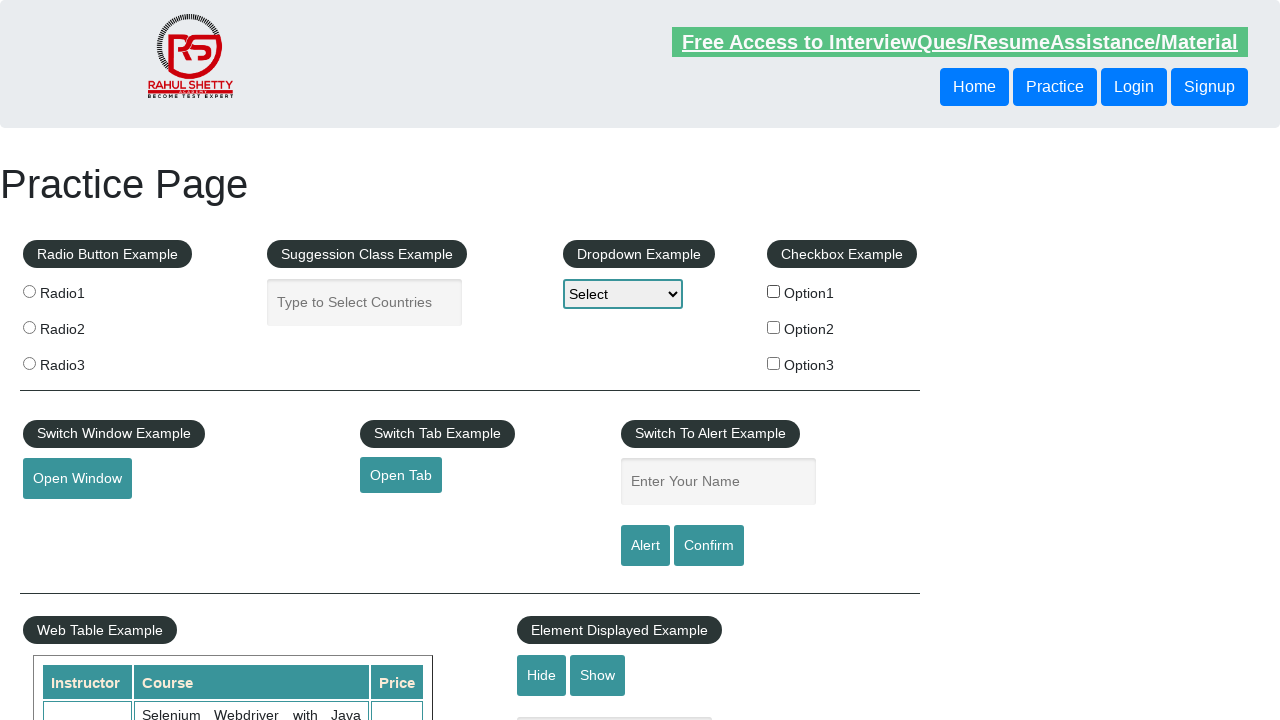

Counted total checkboxes on page: 3
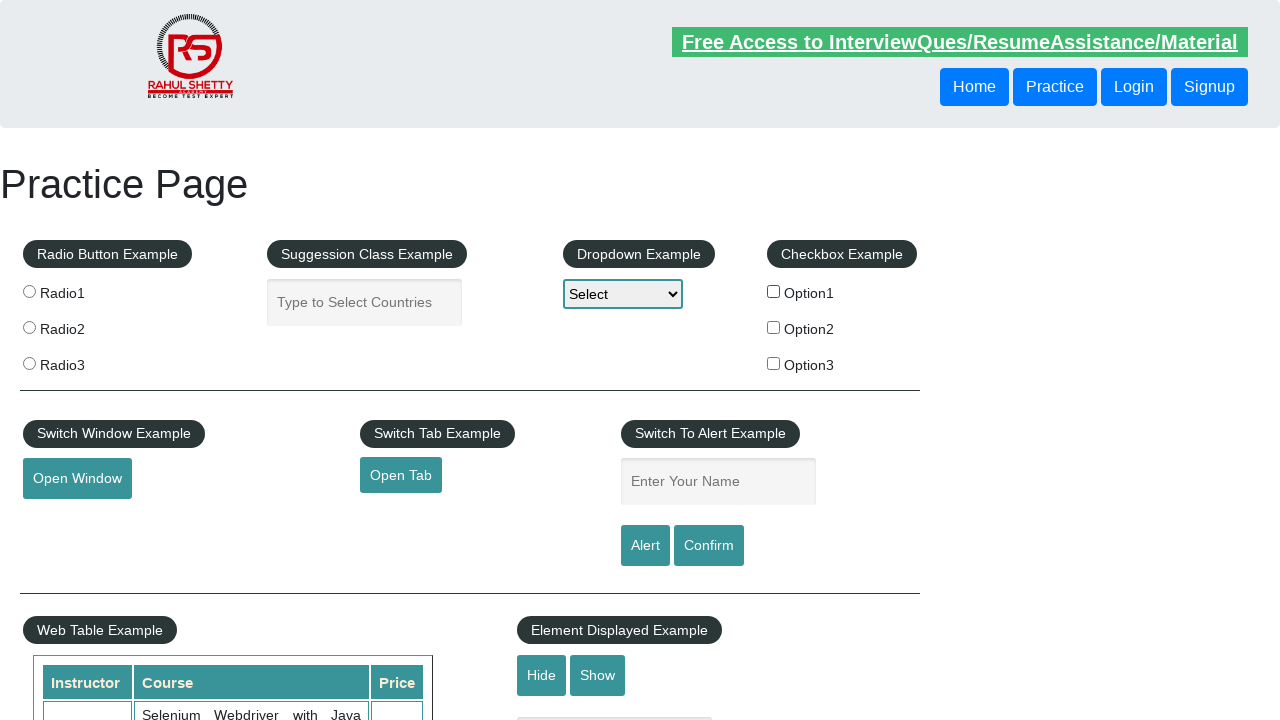

Printed checkbox count: 3
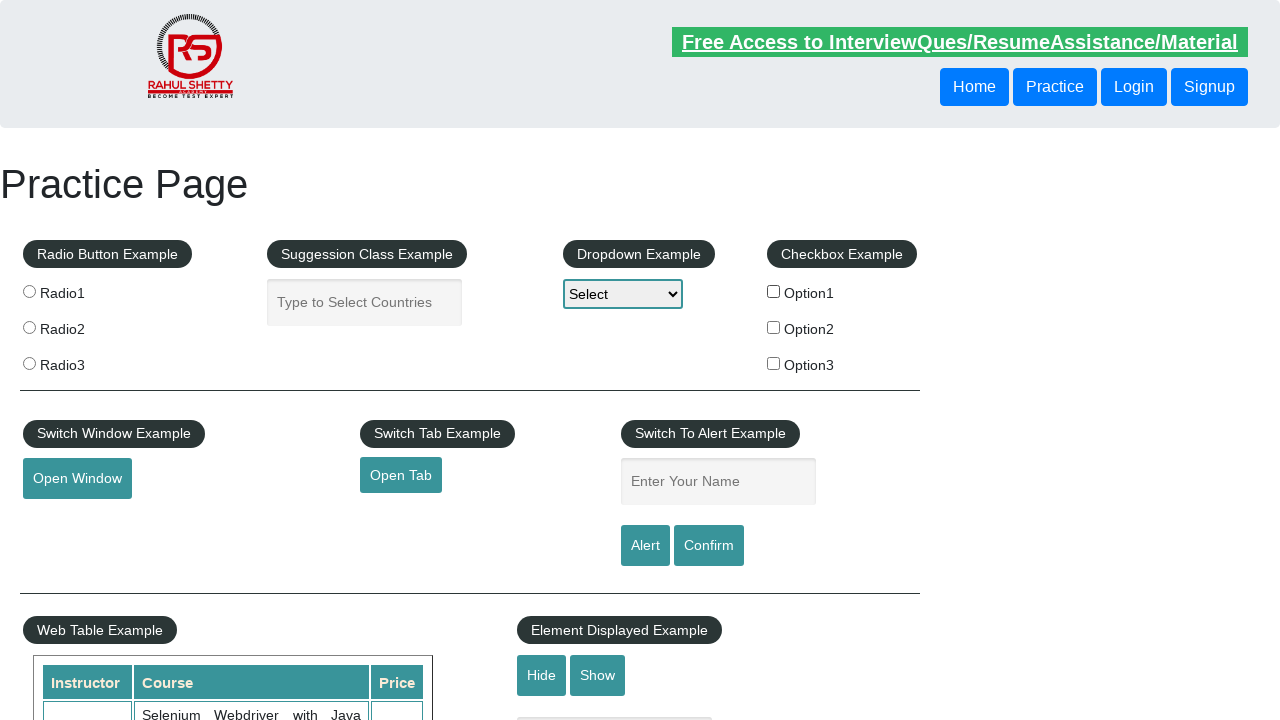

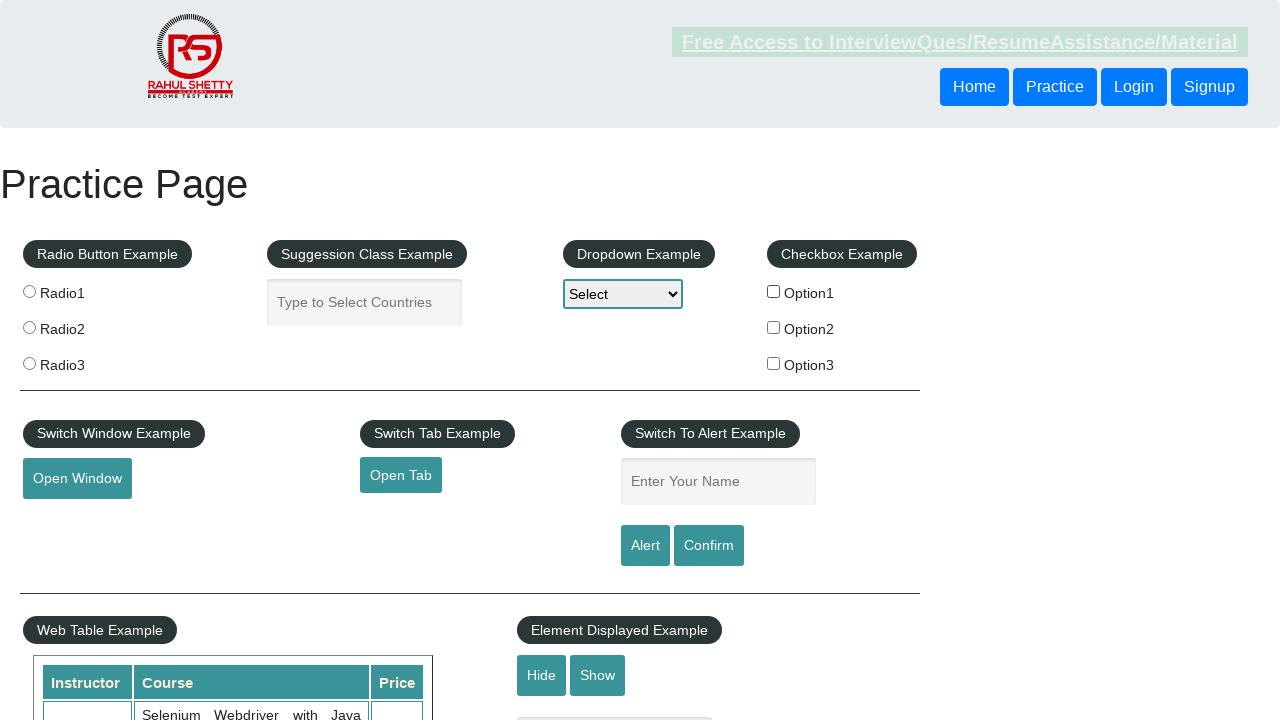